Navigates to the Demoblaze demo e-commerce site and verifies that product listings are displayed on the homepage by waiting for product elements to load.

Starting URL: https://www.demoblaze.com/

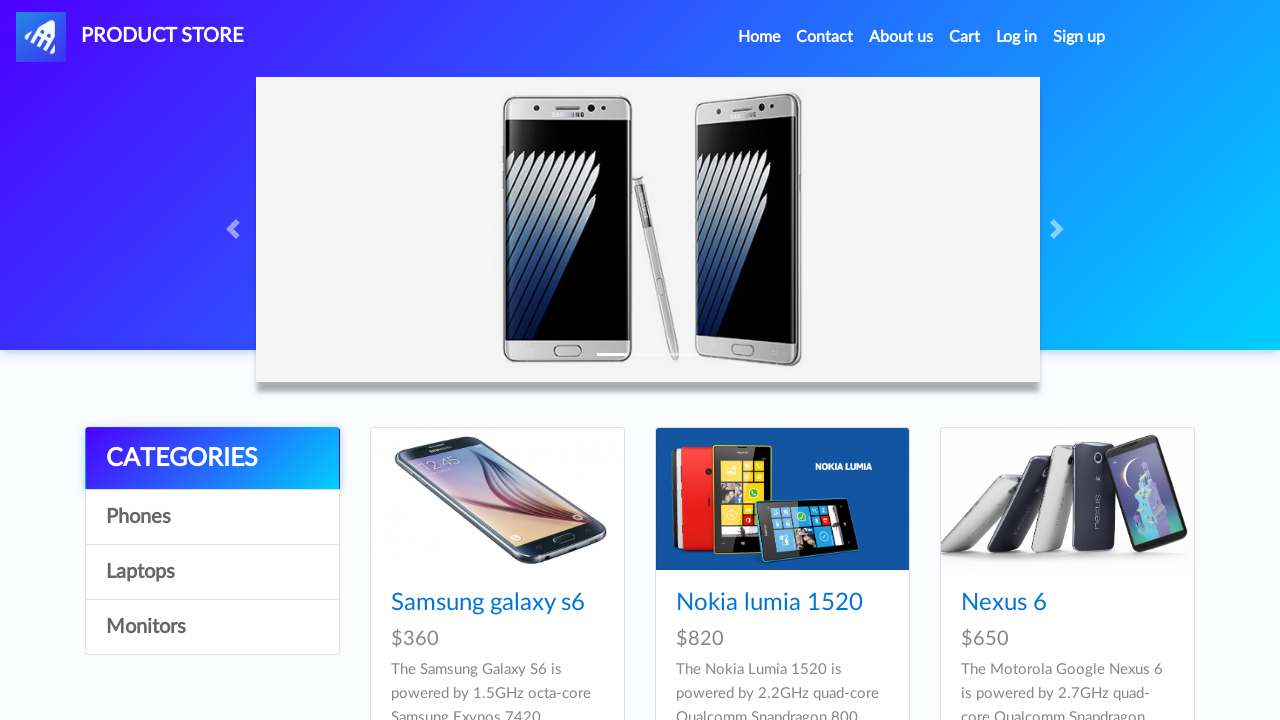

Navigated to Demoblaze homepage
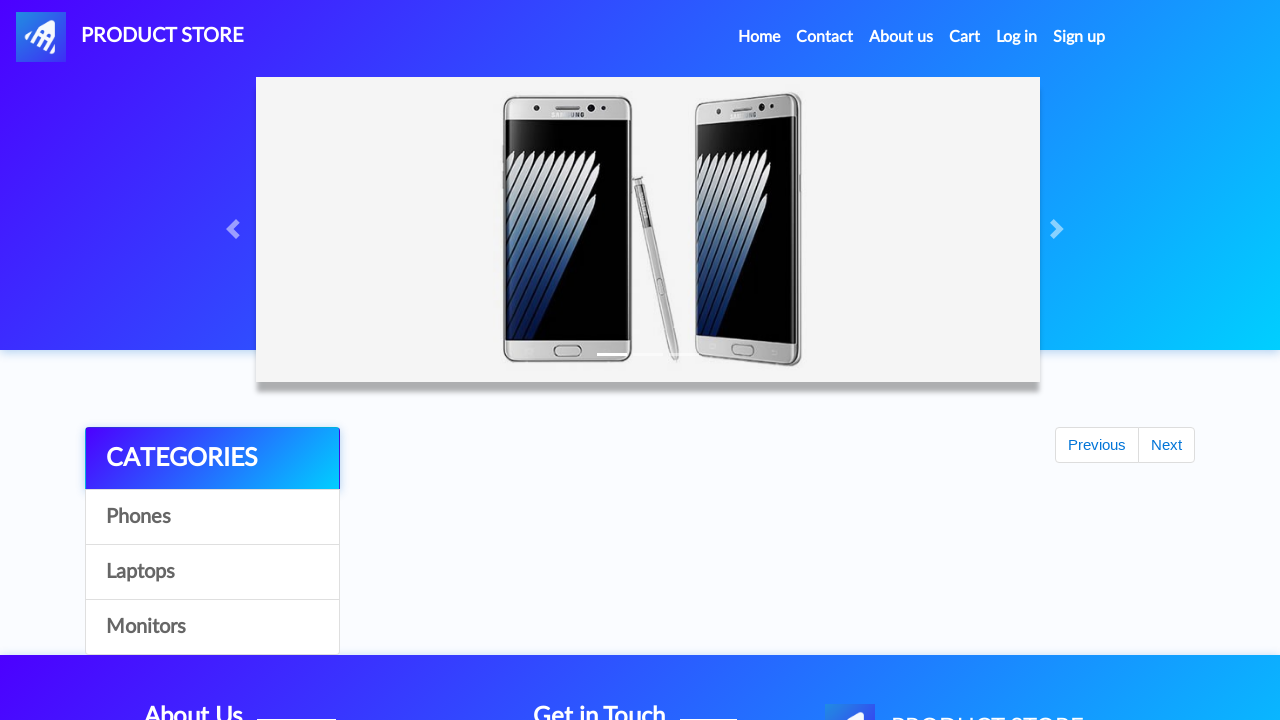

Product listings loaded - product elements are now visible
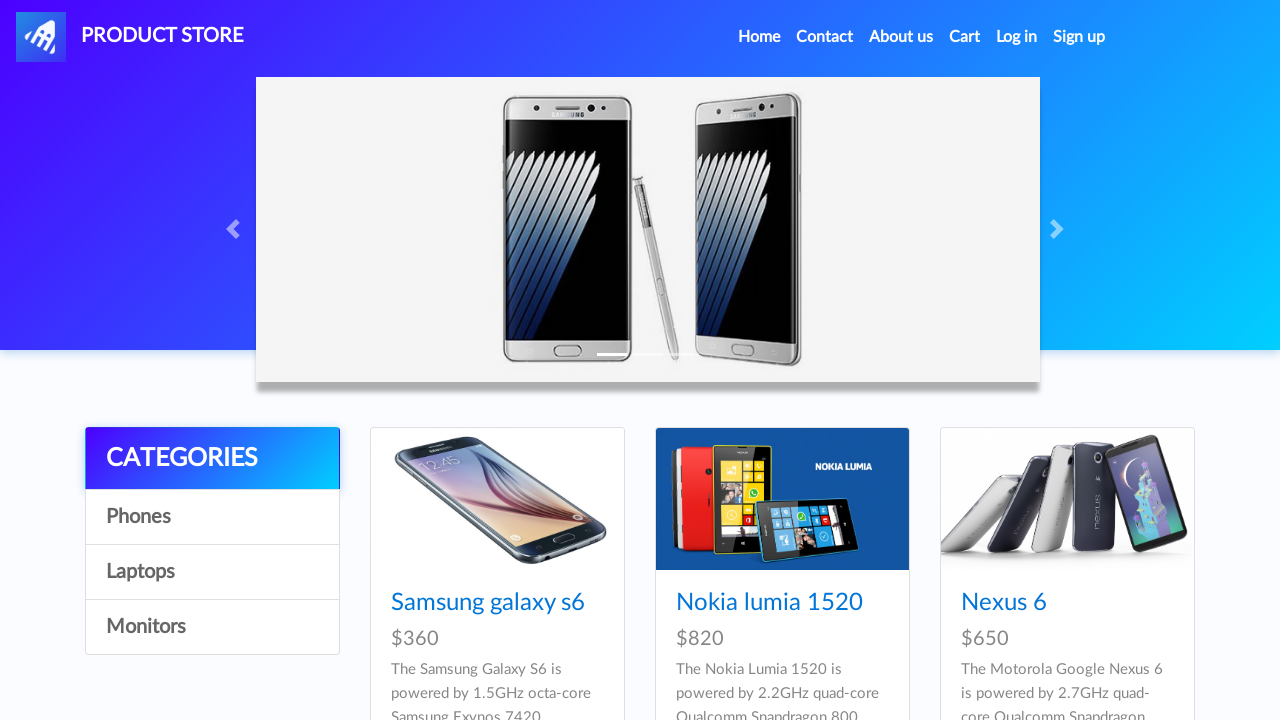

Located all product links on the homepage
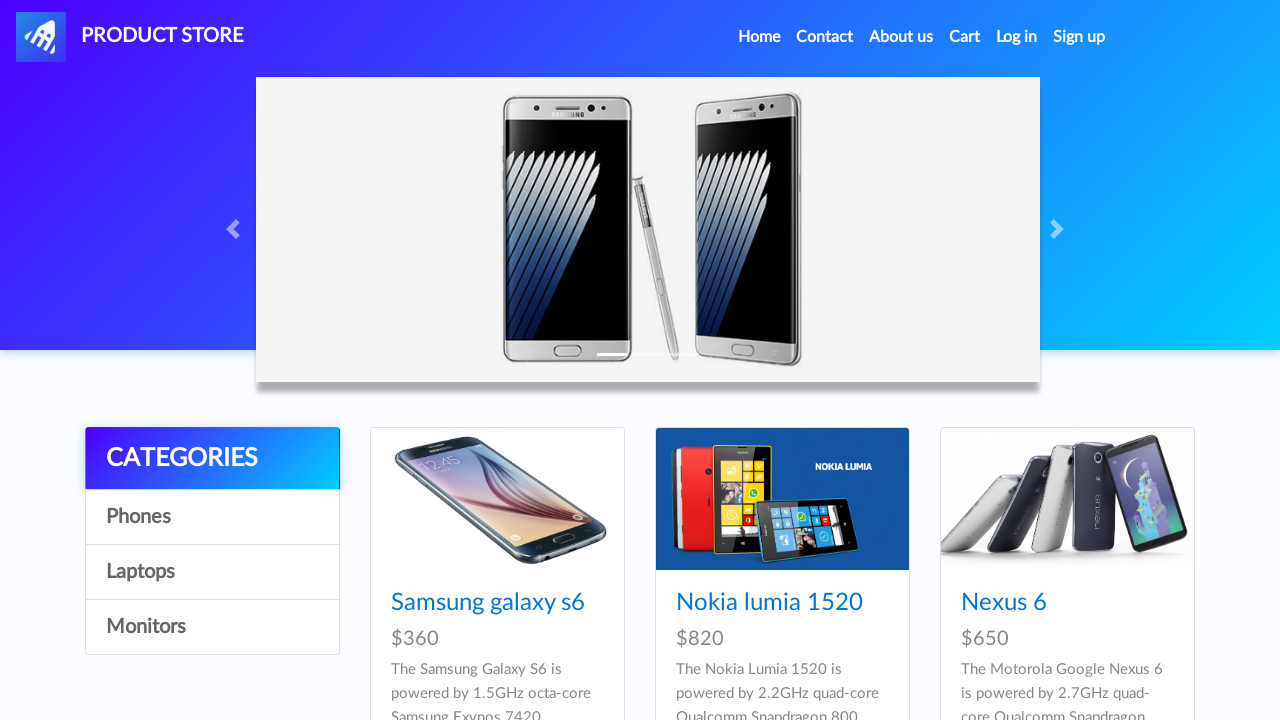

Verified that products are displayed on homepage - assertion passed
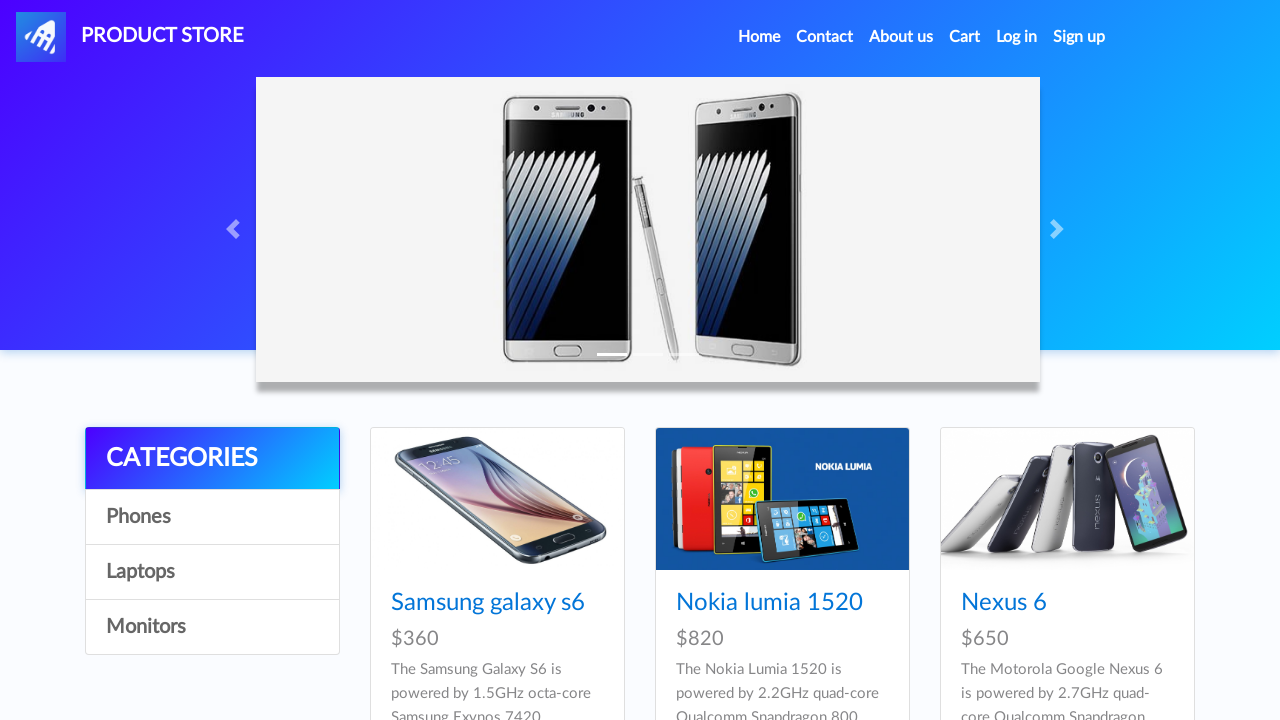

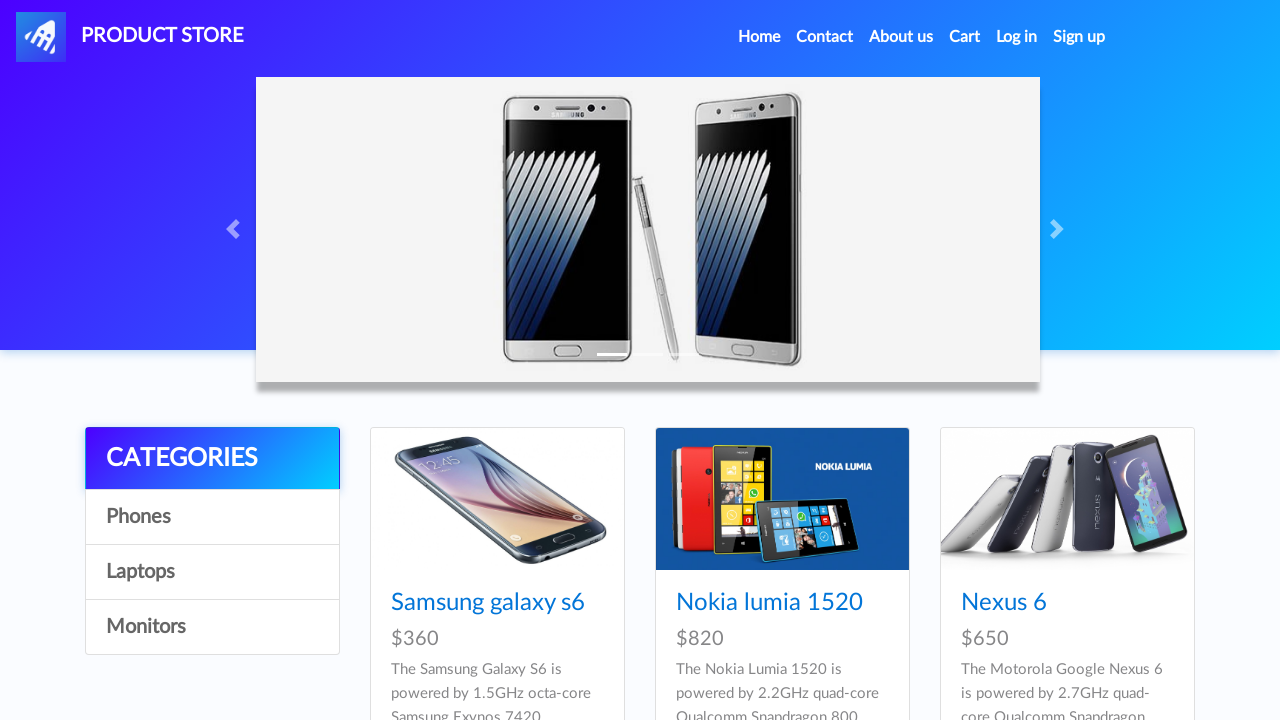